Tests a math quiz form by reading a value from the page, calculating a logarithmic function, checking required checkboxes, entering the calculated answer, and submitting the form

Starting URL: https://suninjuly.github.io/math.html

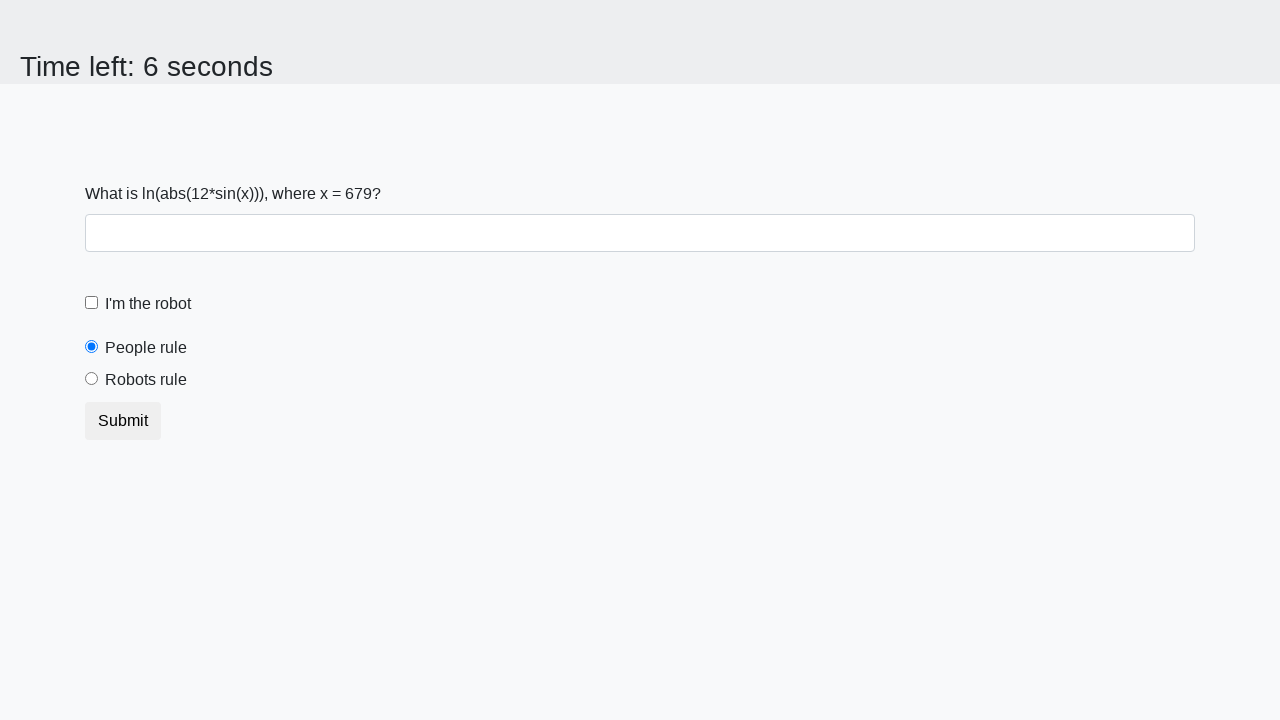

Located the x value input element on the page
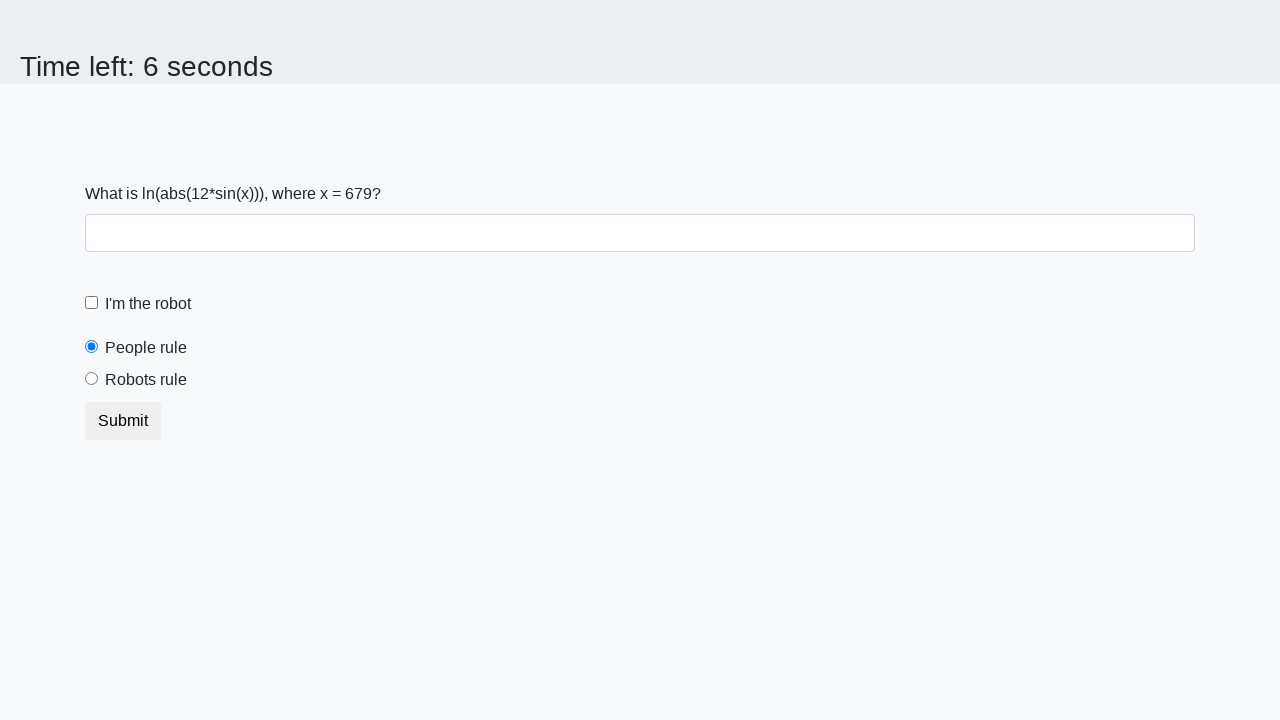

Read x value from page: 679
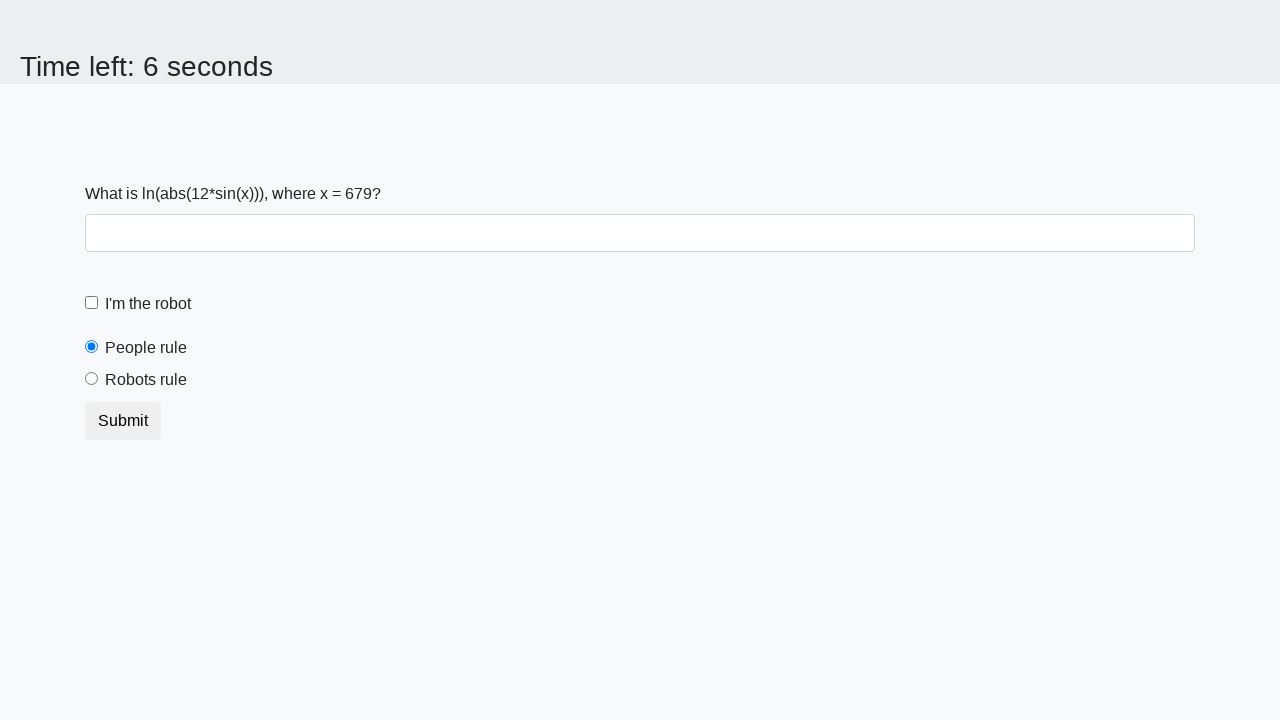

Calculated logarithmic answer: 1.5787959085874588
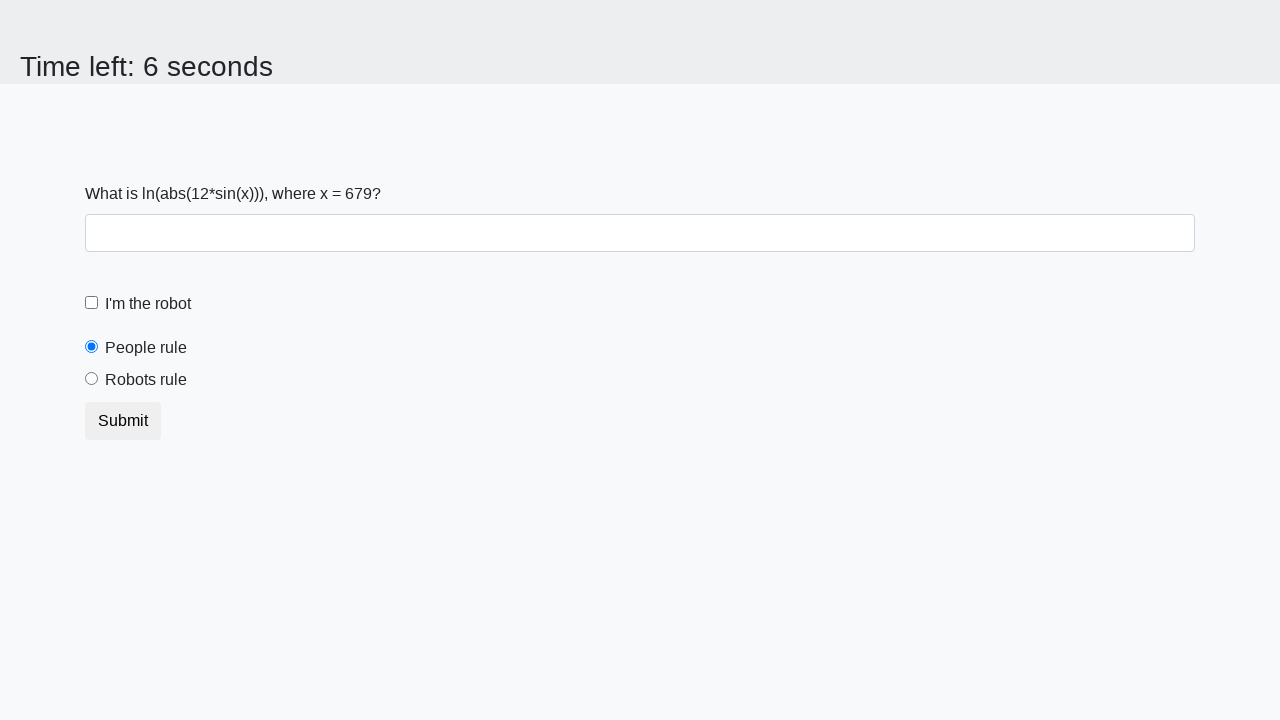

Clicked the robot checkbox at (92, 303) on #robotCheckbox
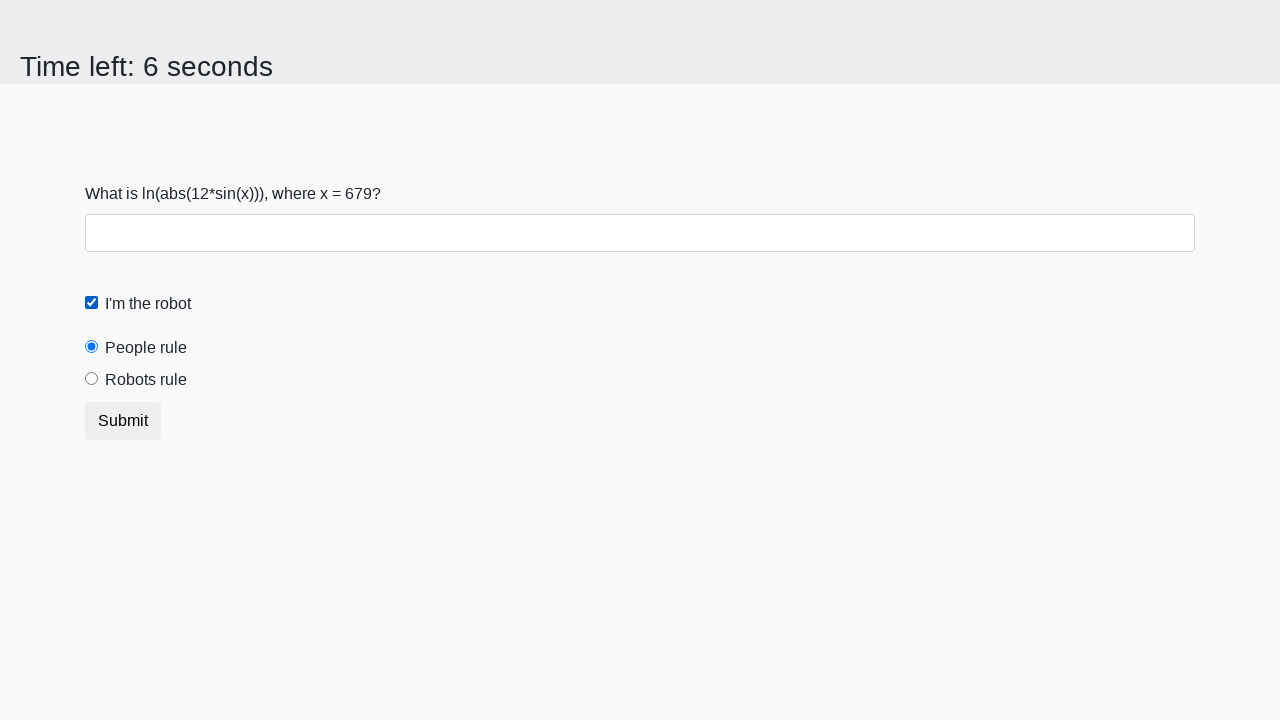

Clicked the 'robots rule' radio button at (146, 380) on label[for='robotsRule']
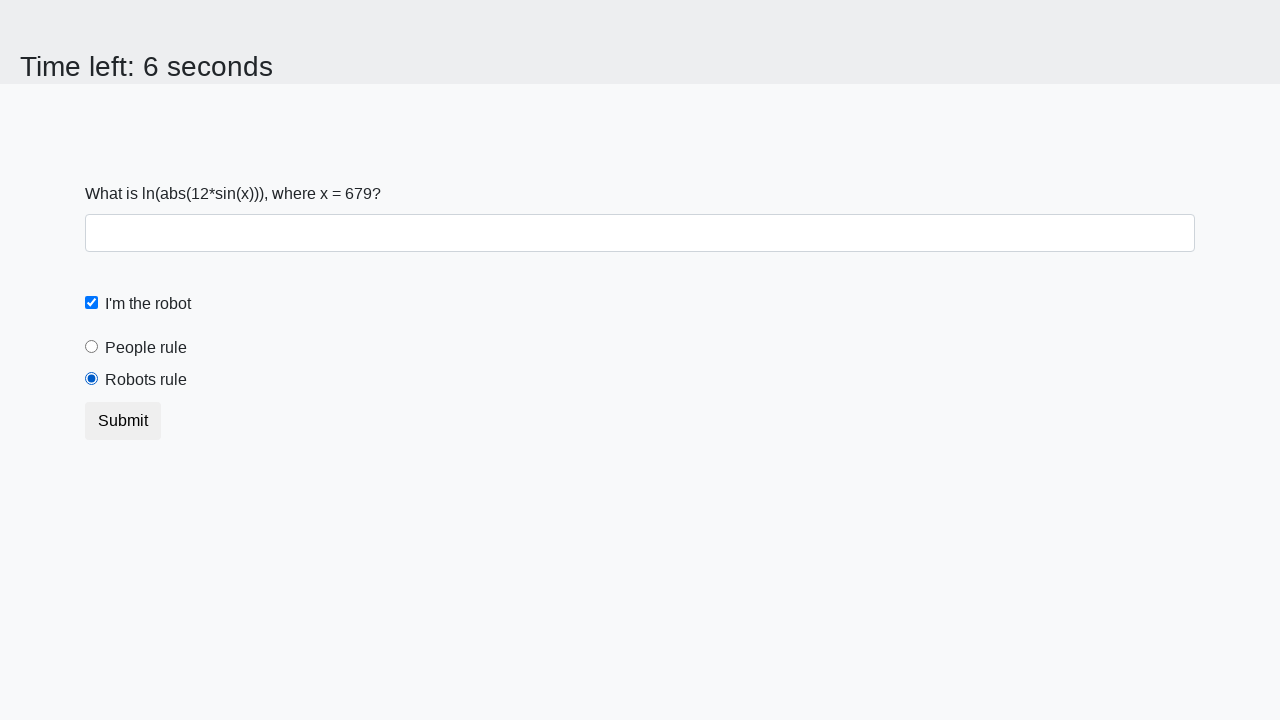

Filled answer field with calculated value: 1.5787959085874588 on #answer
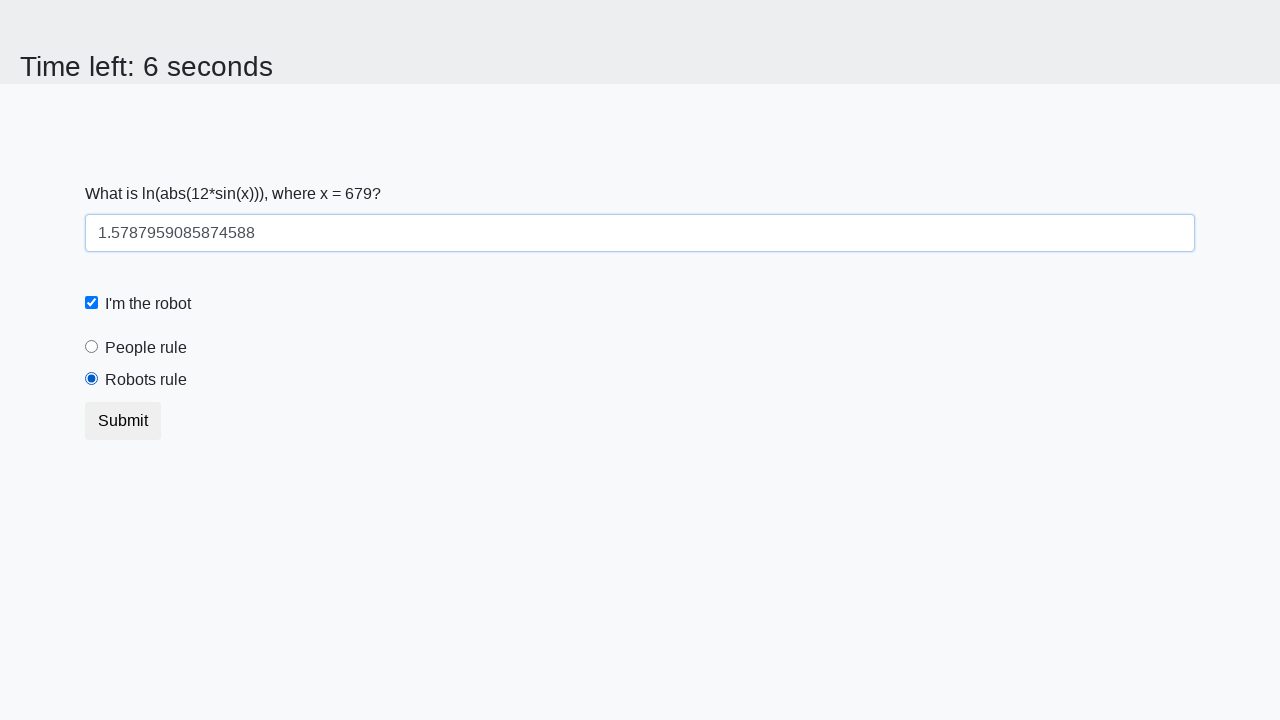

Clicked the submit button to complete the math quiz form at (123, 421) on .btn.btn-default
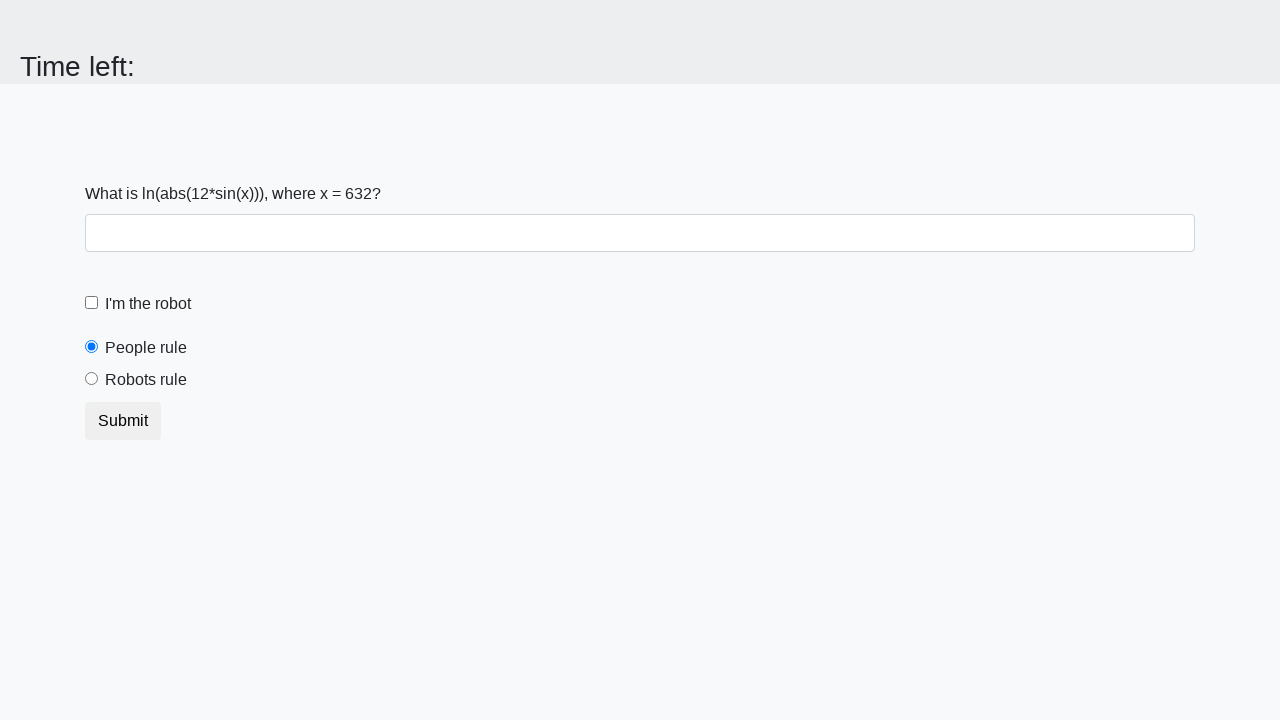

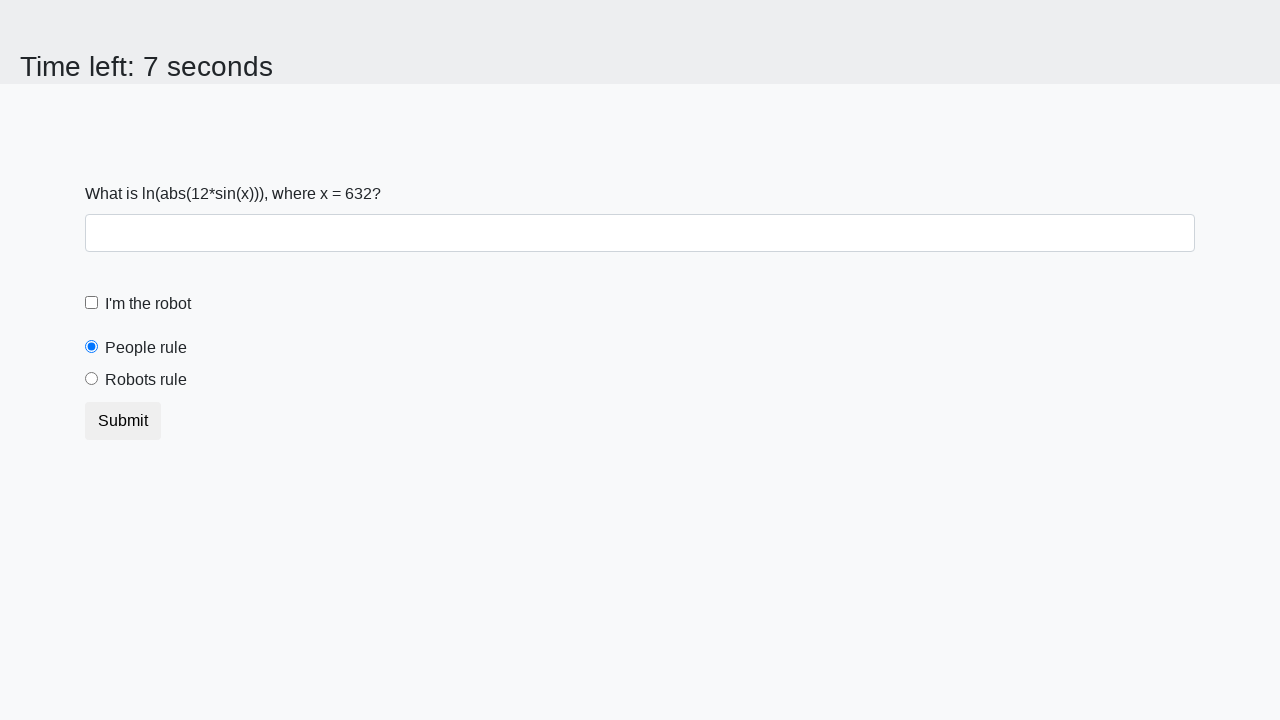